Tests checkbox functionality by locating two checkboxes and clicking them based on their current selection state - clicks checkbox1 if not selected, clicks checkbox2 if selected.

Starting URL: https://the-internet.herokuapp.com/checkboxes

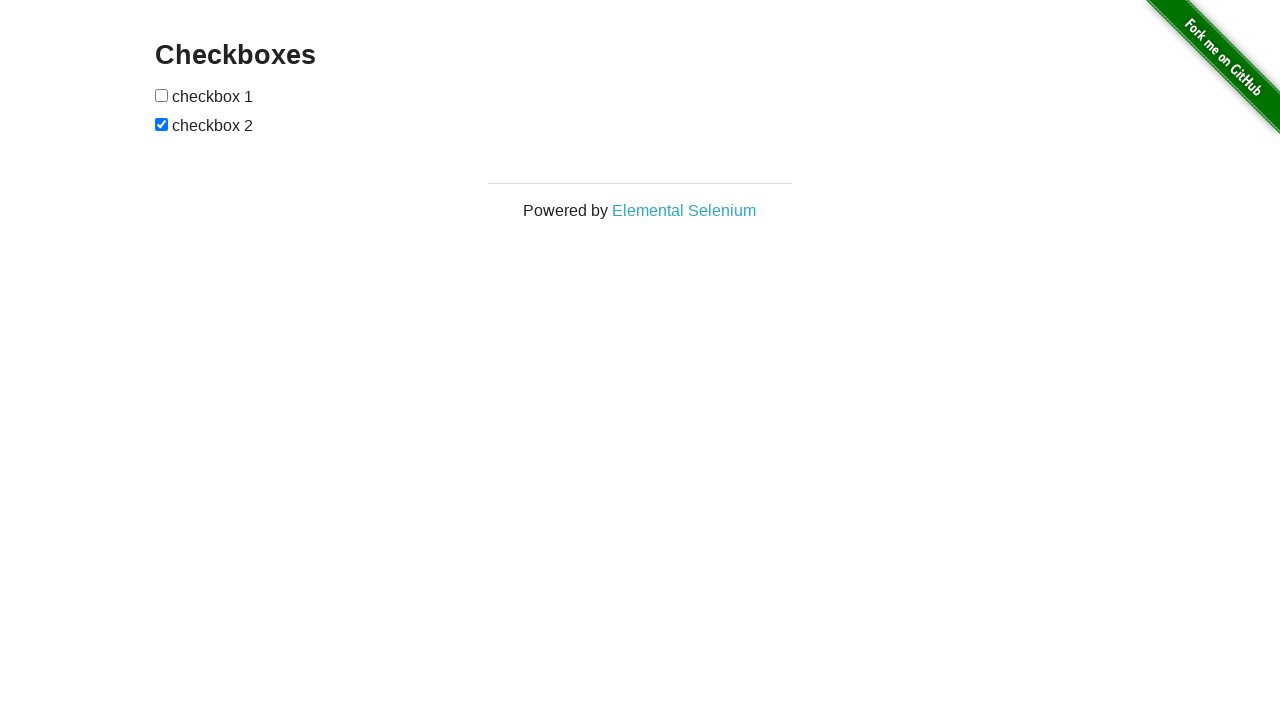

Navigated to checkboxes test page
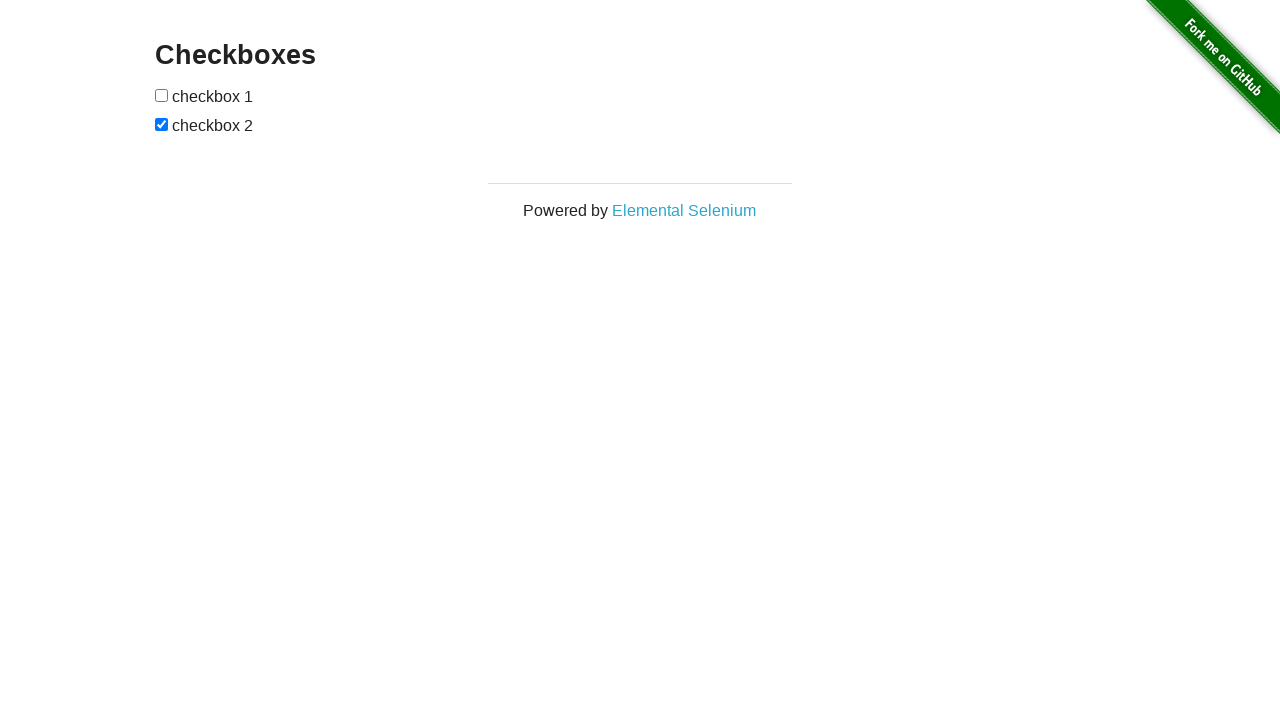

Located first checkbox element
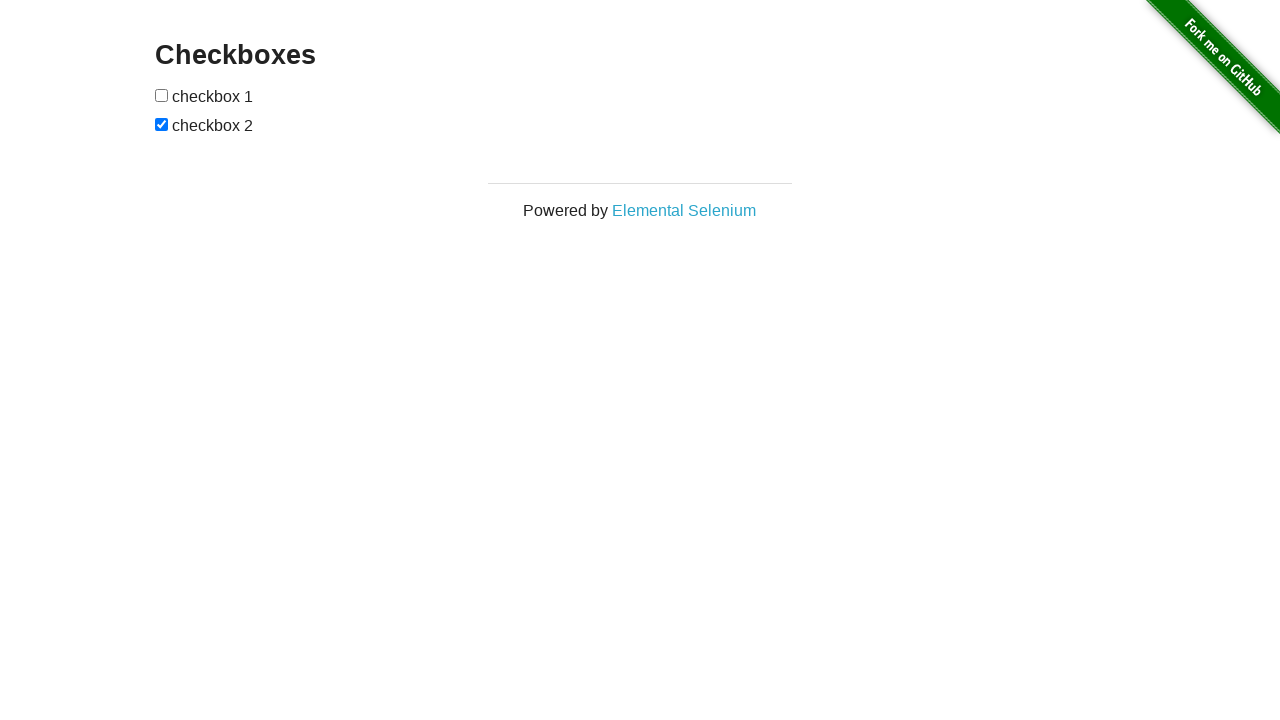

Located second checkbox element
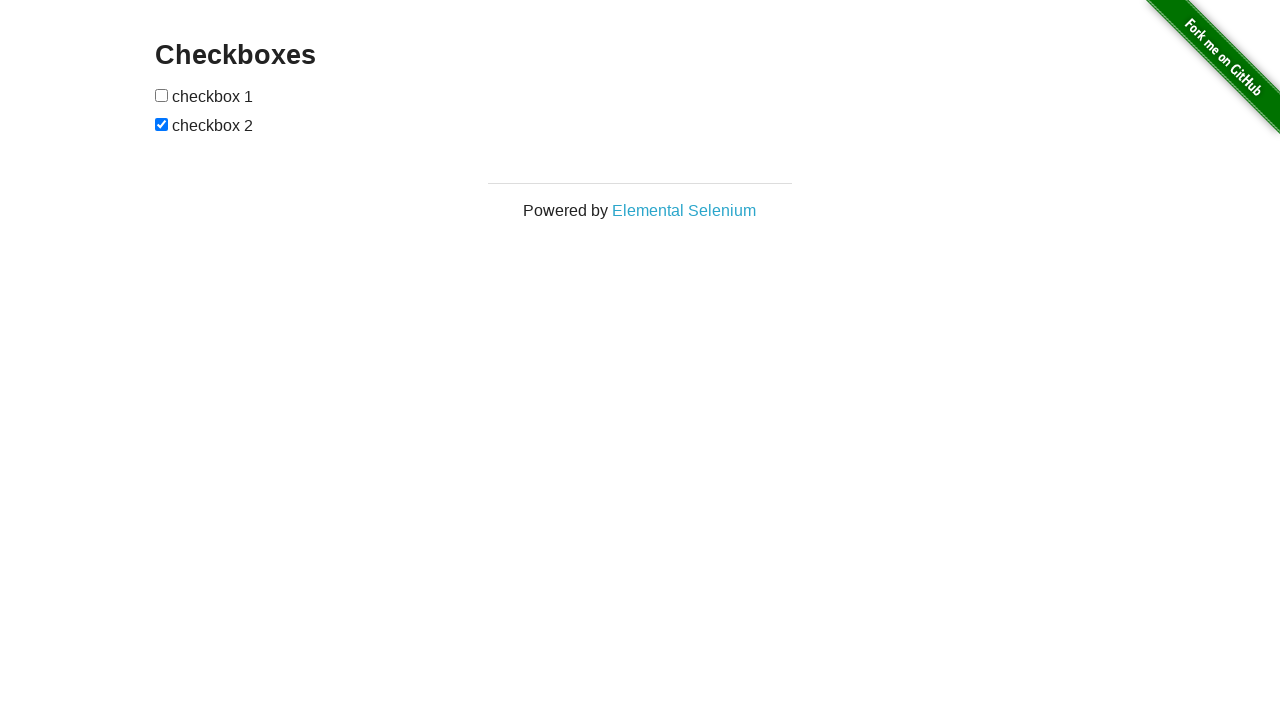

First checkbox was unchecked, clicked to select it at (162, 95) on input[type='checkbox'] >> nth=0
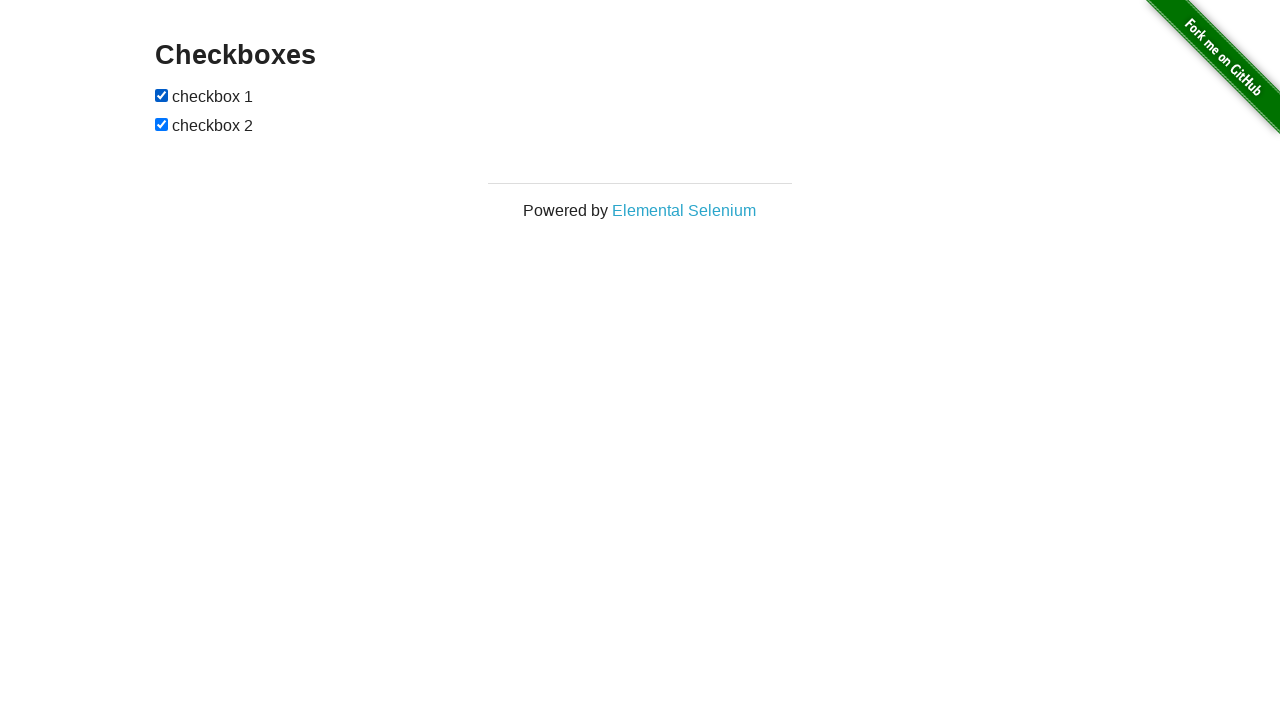

Second checkbox was checked, clicked to uncheck it at (162, 124) on input[type='checkbox'] >> nth=1
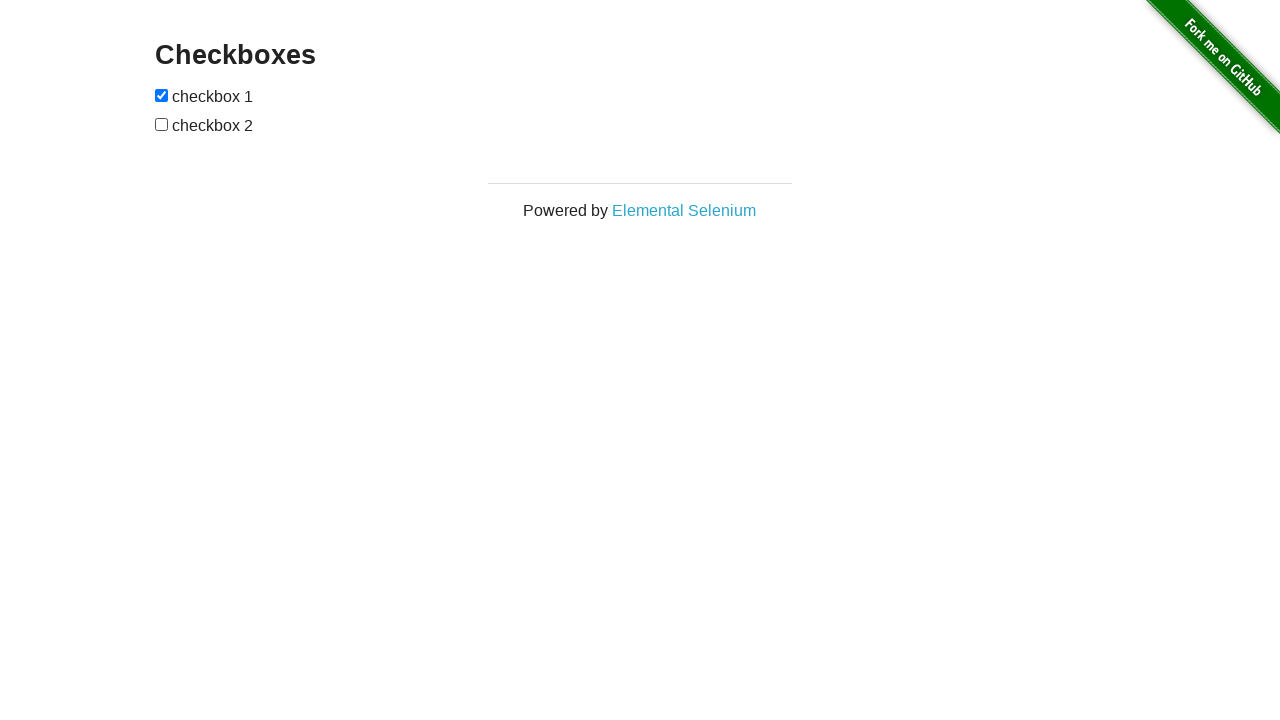

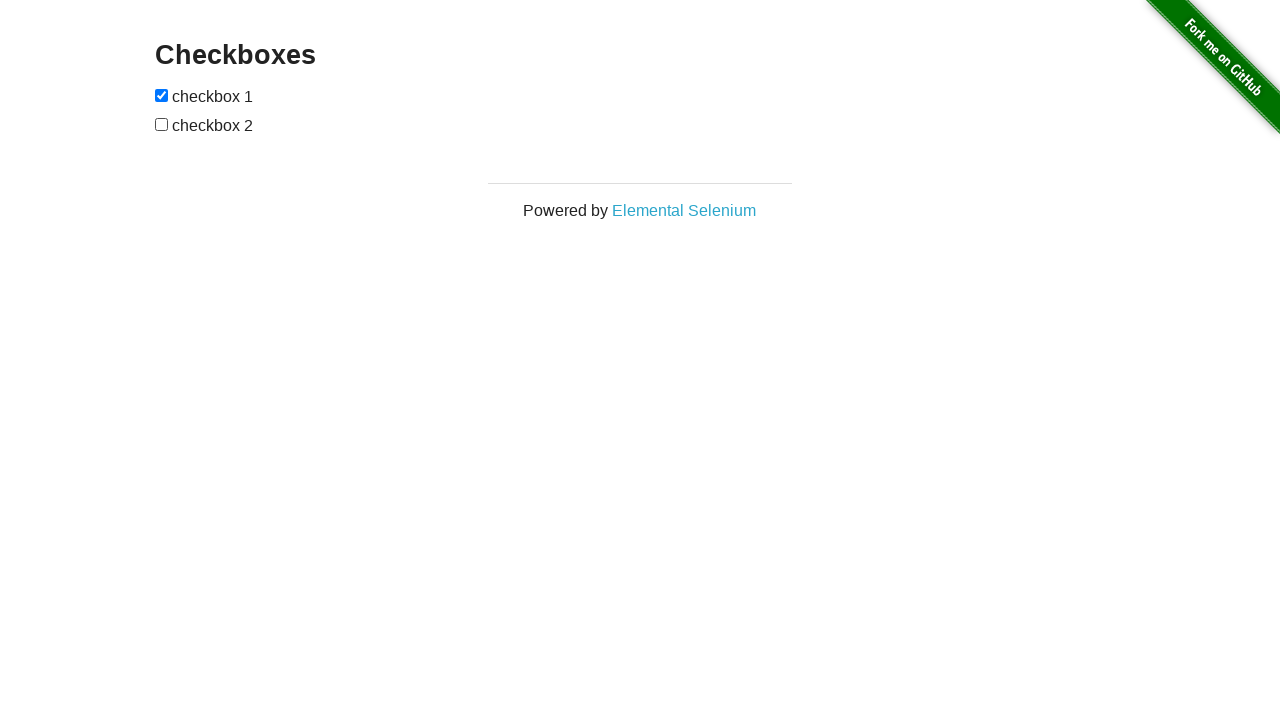